Tests scooter ordering flow by clicking the top "Order" button and filling the order form with customer data (Masha Petrova), selecting metro station, date, rental period, color, and confirming the order.

Starting URL: https://qa-scooter.praktikum-services.ru/

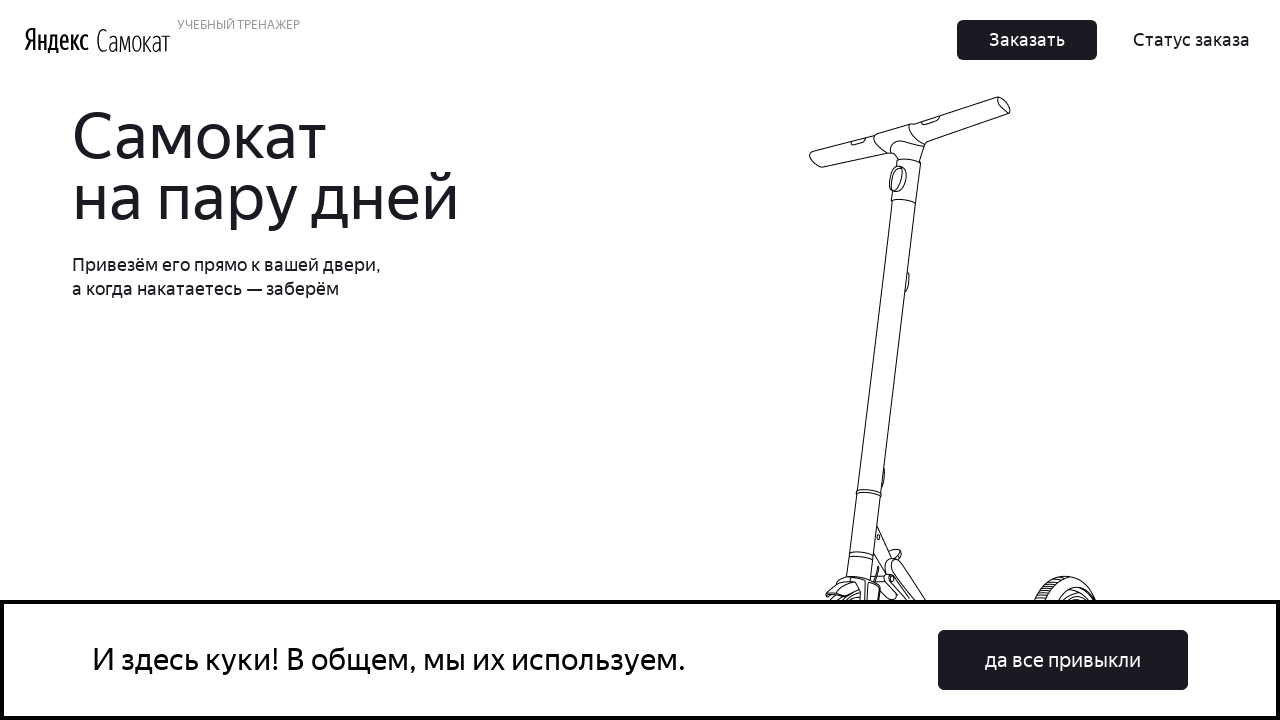

Clicked top 'Order' button to start ordering flow at (1027, 40) on .Button_Button__ra12g
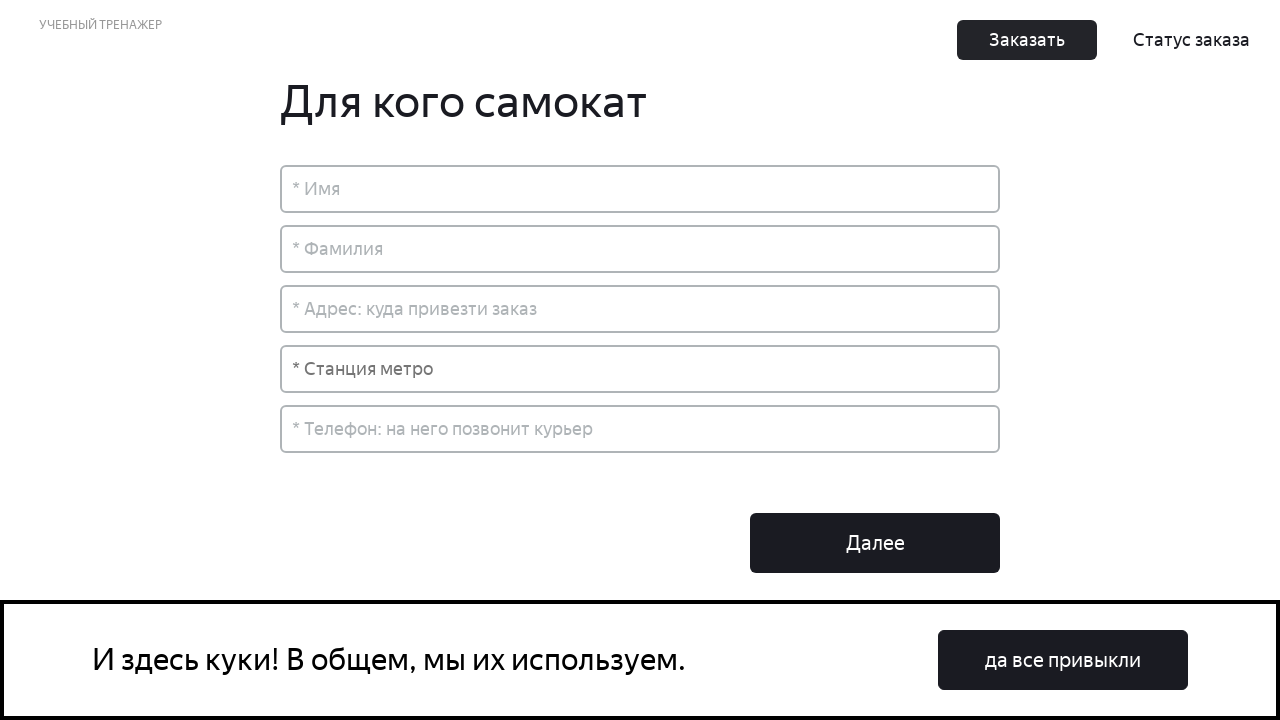

Order form 'For whom is the scooter' appeared
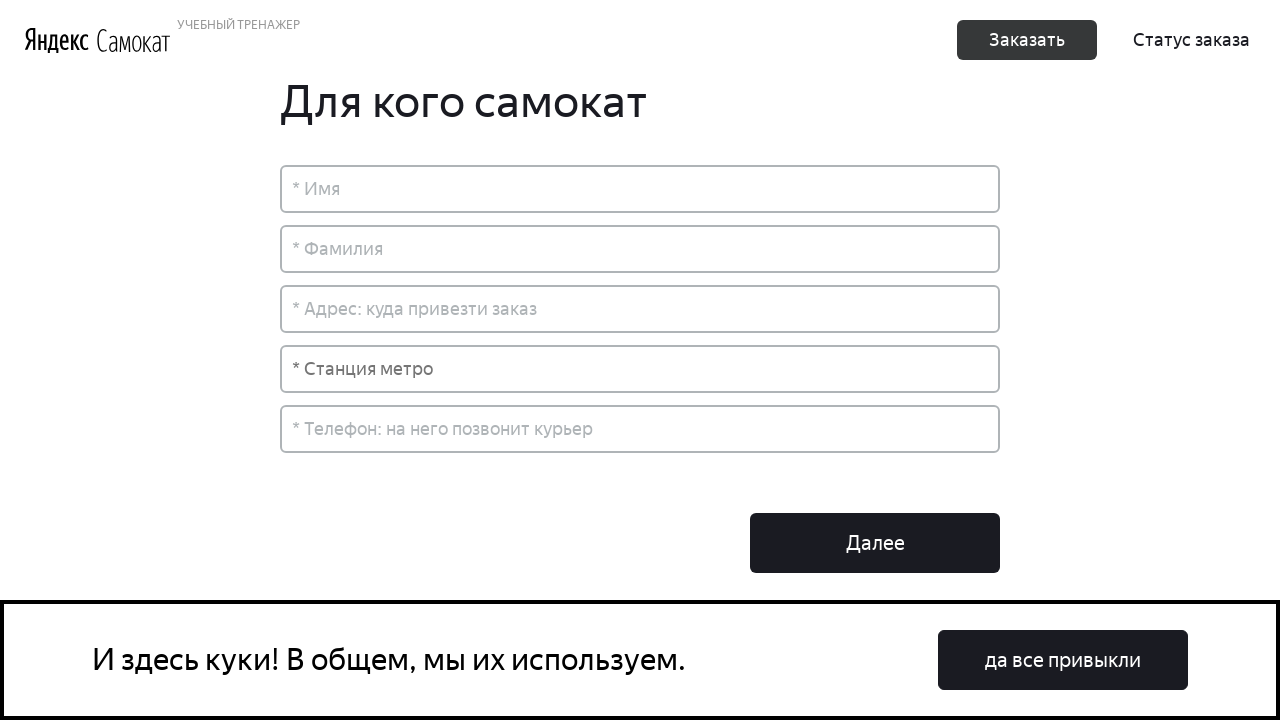

Filled name field with 'Маша' on xpath=.//div[@id='root']/div/div[2]/div[2]/div/input
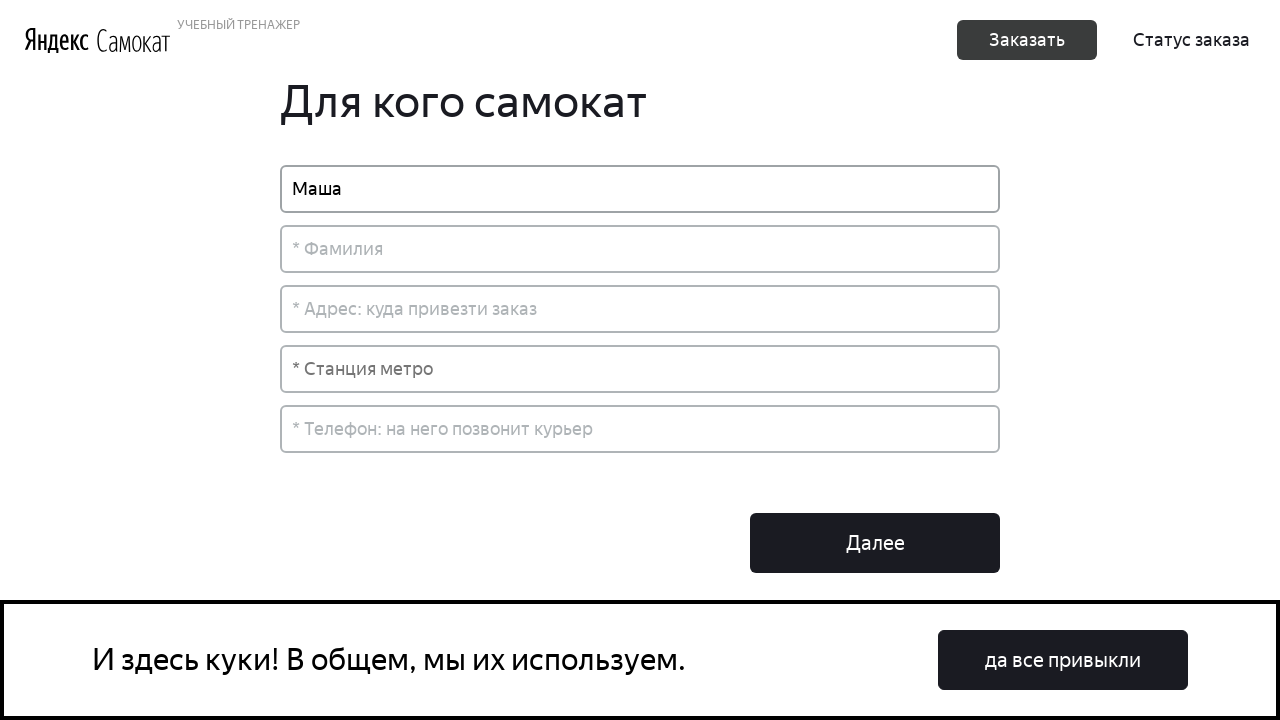

Filled surname field with 'Петрова' on xpath=.//div[@id='root']/div/div[2]/div[2]/div[2]/input
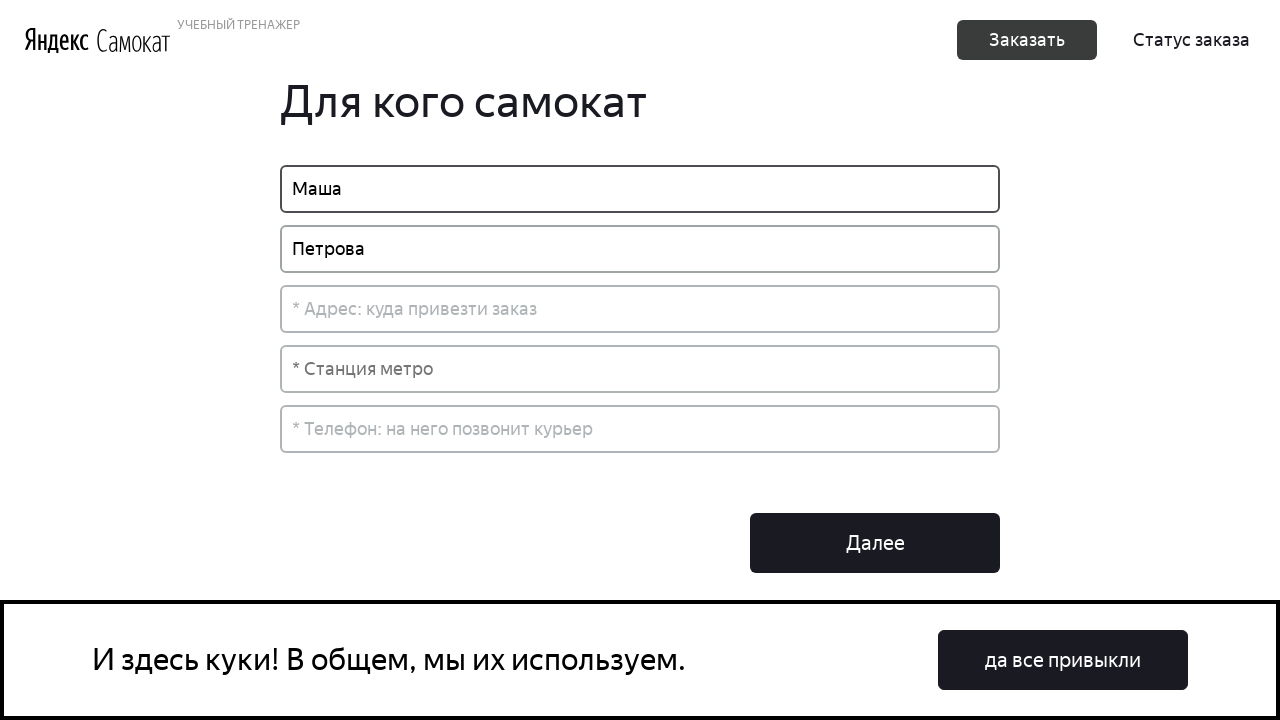

Filled address field with 'ул. Правды, д.4' on xpath=.//div[@id='root']/div/div[2]/div[2]/div[3]/input
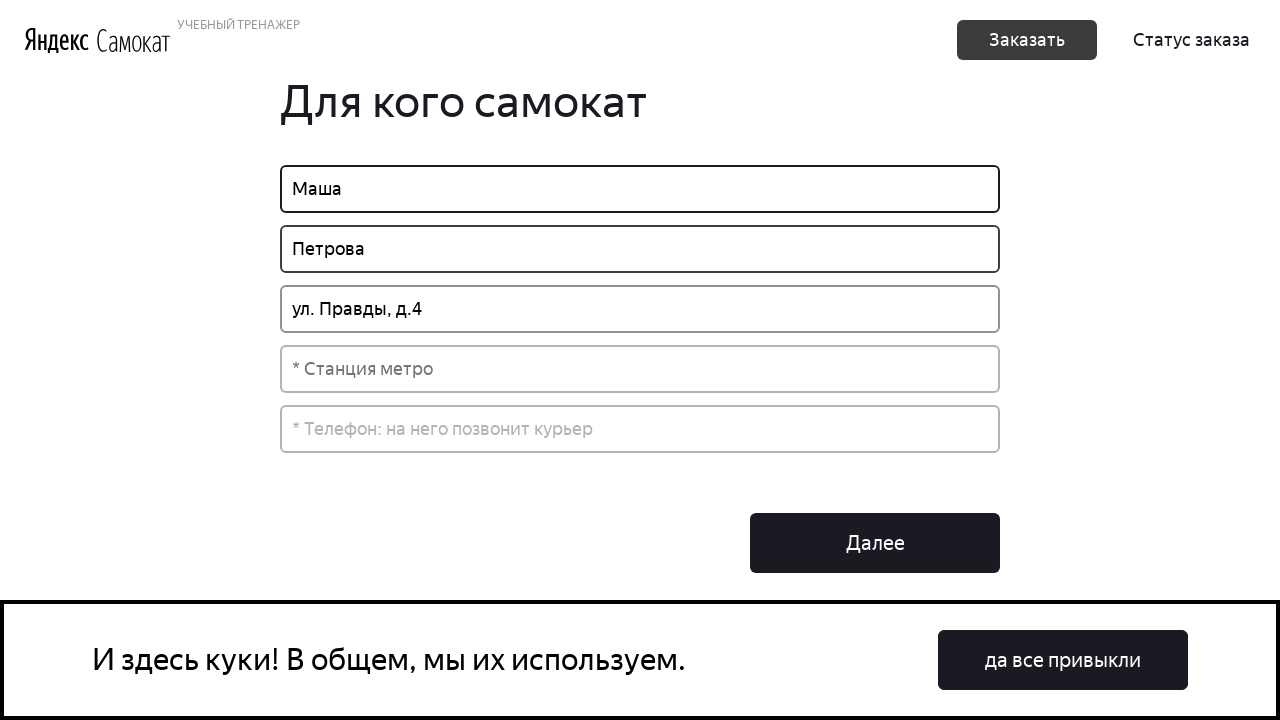

Clicked metro station dropdown field at (640, 369) on xpath=.//div[@id='root']/div/div[2]/div[2]/div[4]/div/div/input
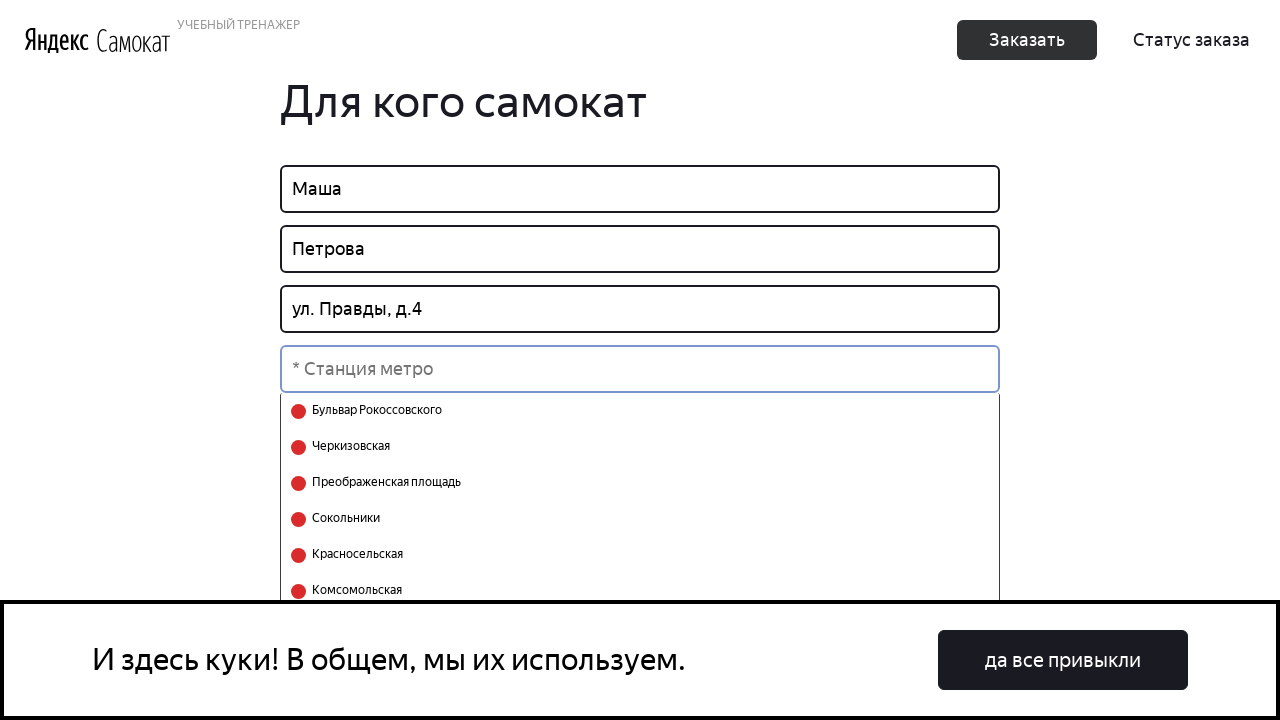

Typed 'Белорусская' in metro station search field on xpath=.//div[@id='root']/div/div[2]/div[2]/div[4]/div/div/input
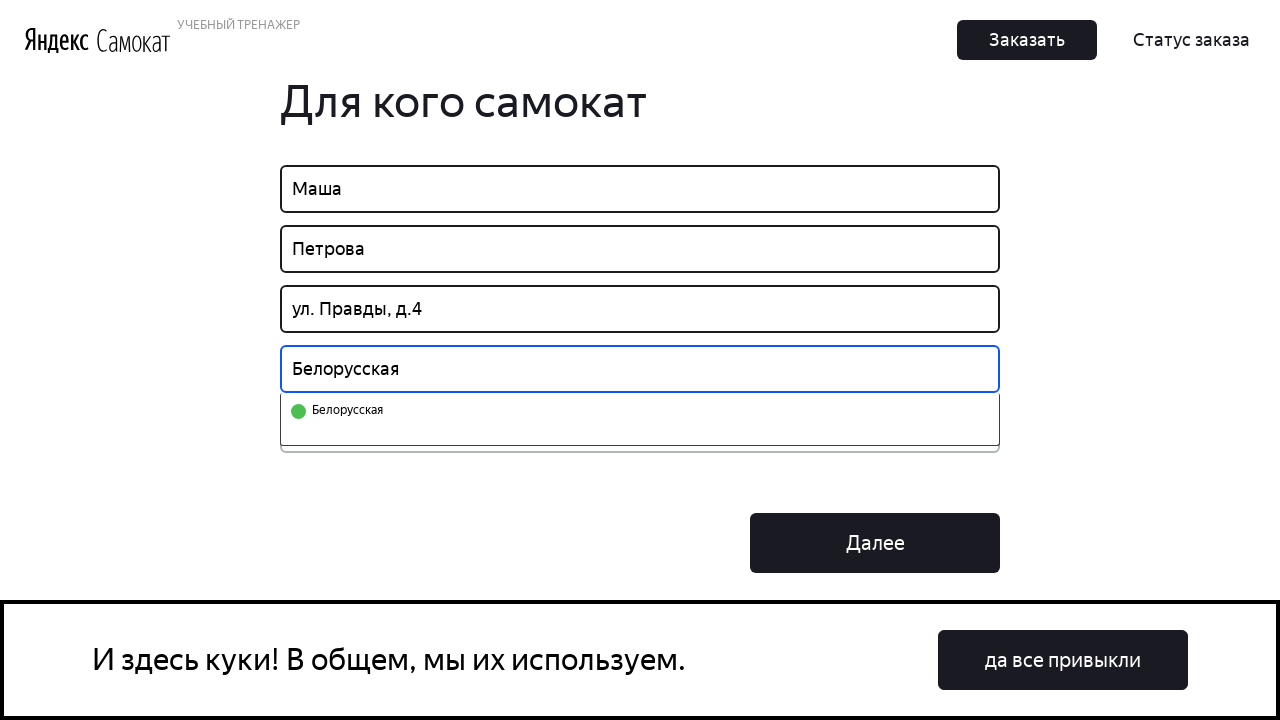

Selected 'Белорусская' metro station from dropdown at (640, 411) on xpath=.//div[@class='select-search__select']/ul//li/button[@value='29']
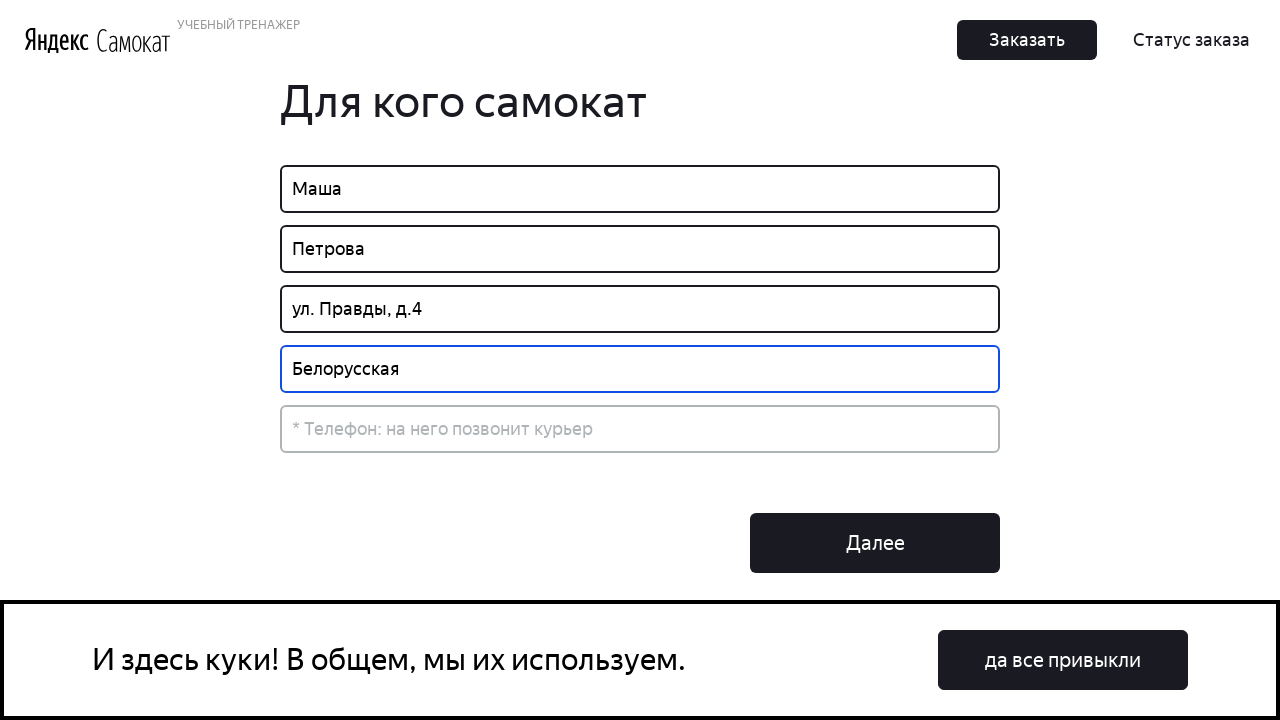

Filled telephone field with '+79809112222' on xpath=.//div[@id='root']/div/div[2]/div[2]/div[5]/input
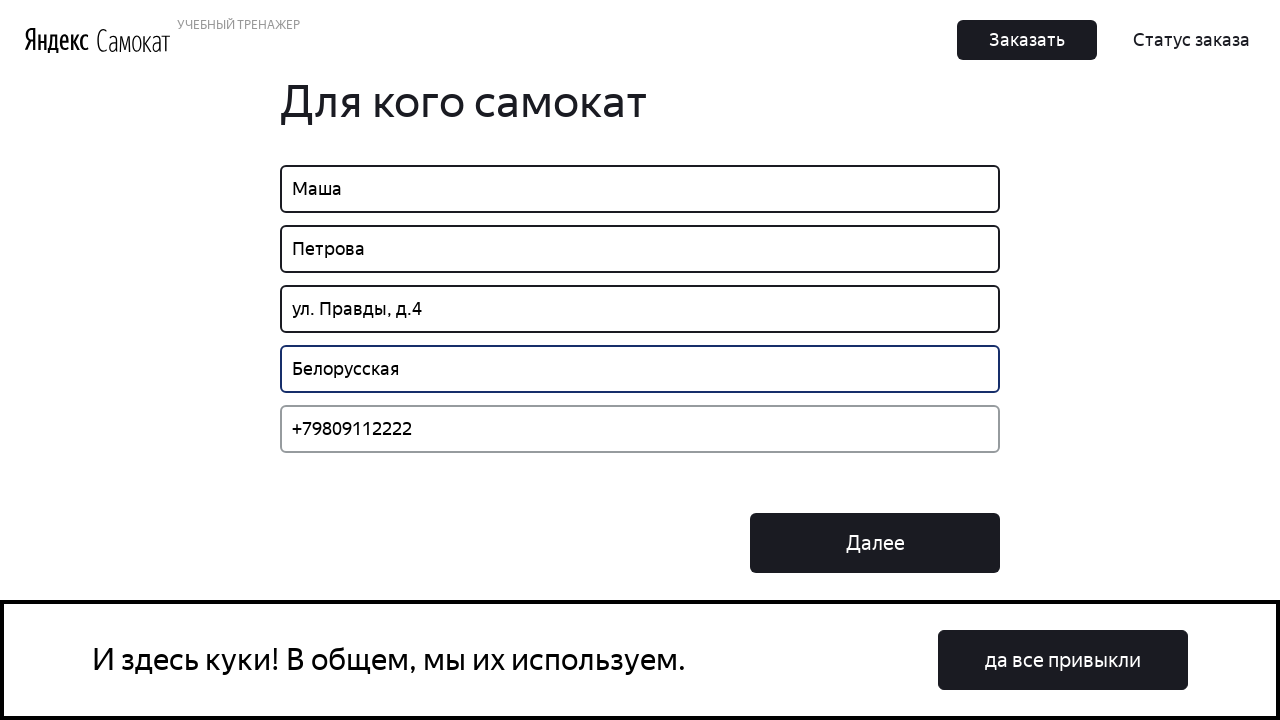

Clicked 'Next' button to proceed to rental form at (875, 543) on xpath=.//div[@id='root']/div/div[2]/div[3]/button
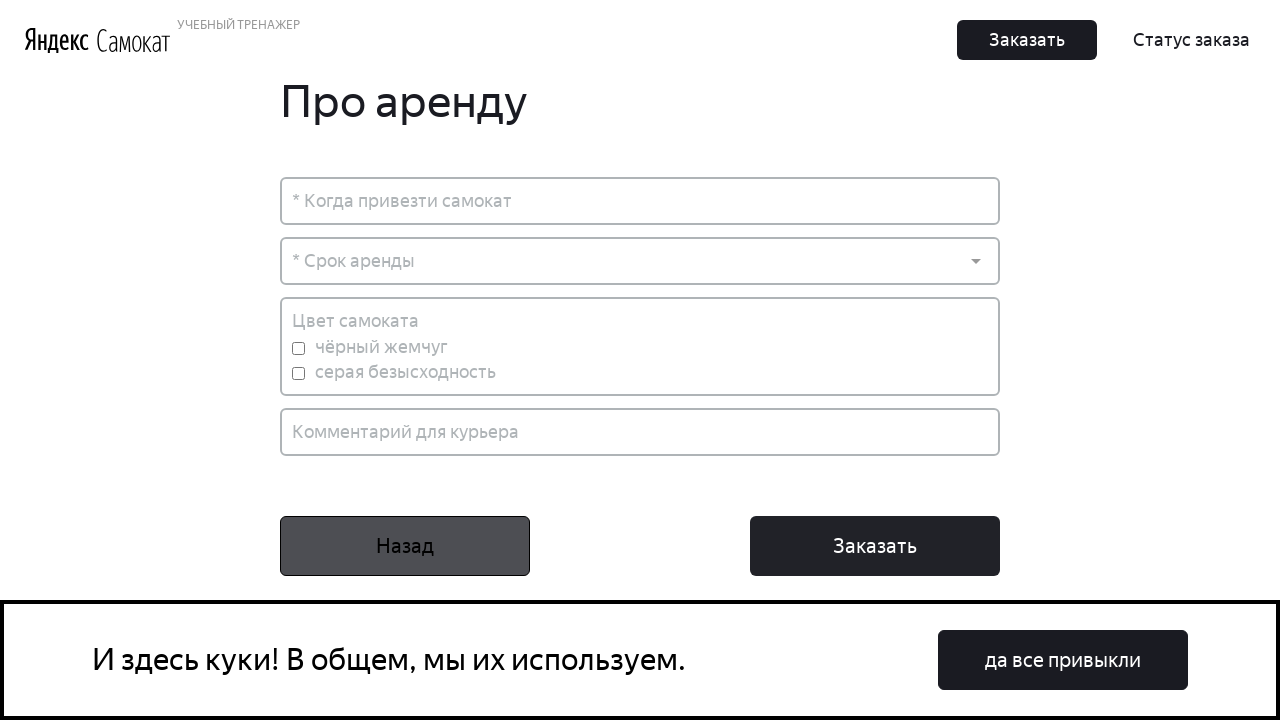

Rental form appeared
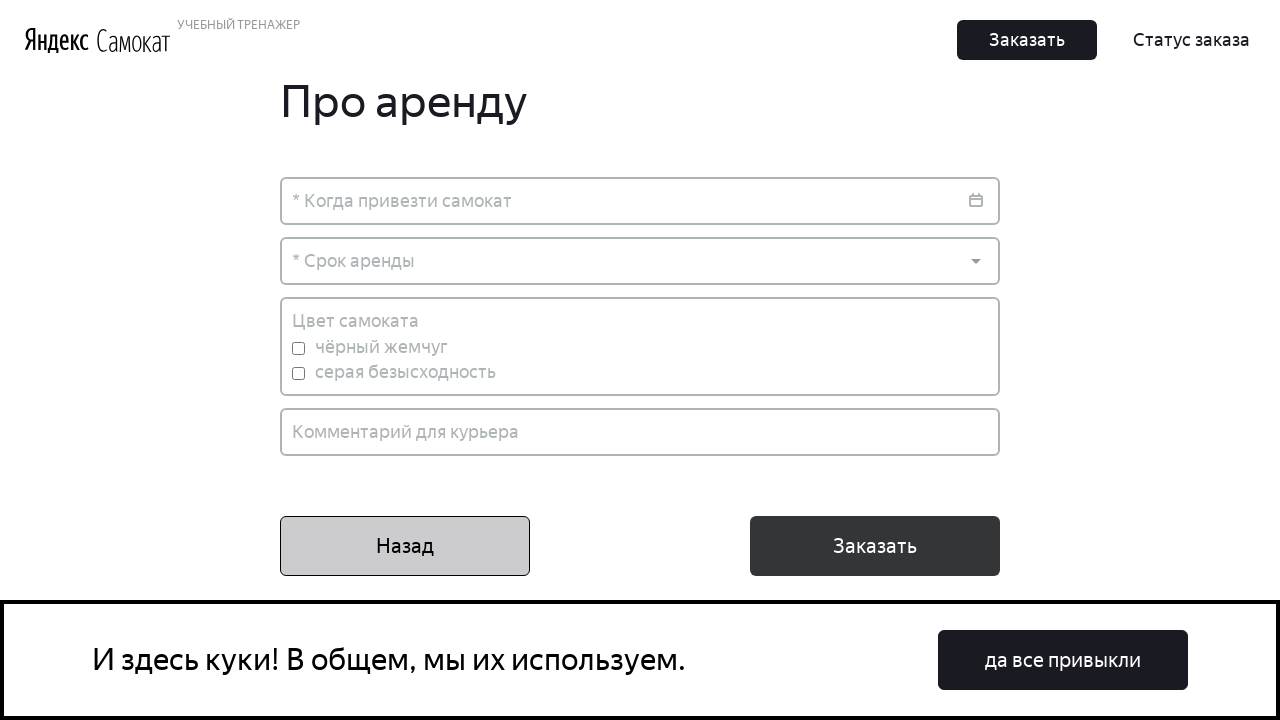

Clicked date field to open date picker at (640, 201) on xpath=.//div[@id='root']/div/div[2]/div/div/div/div/input
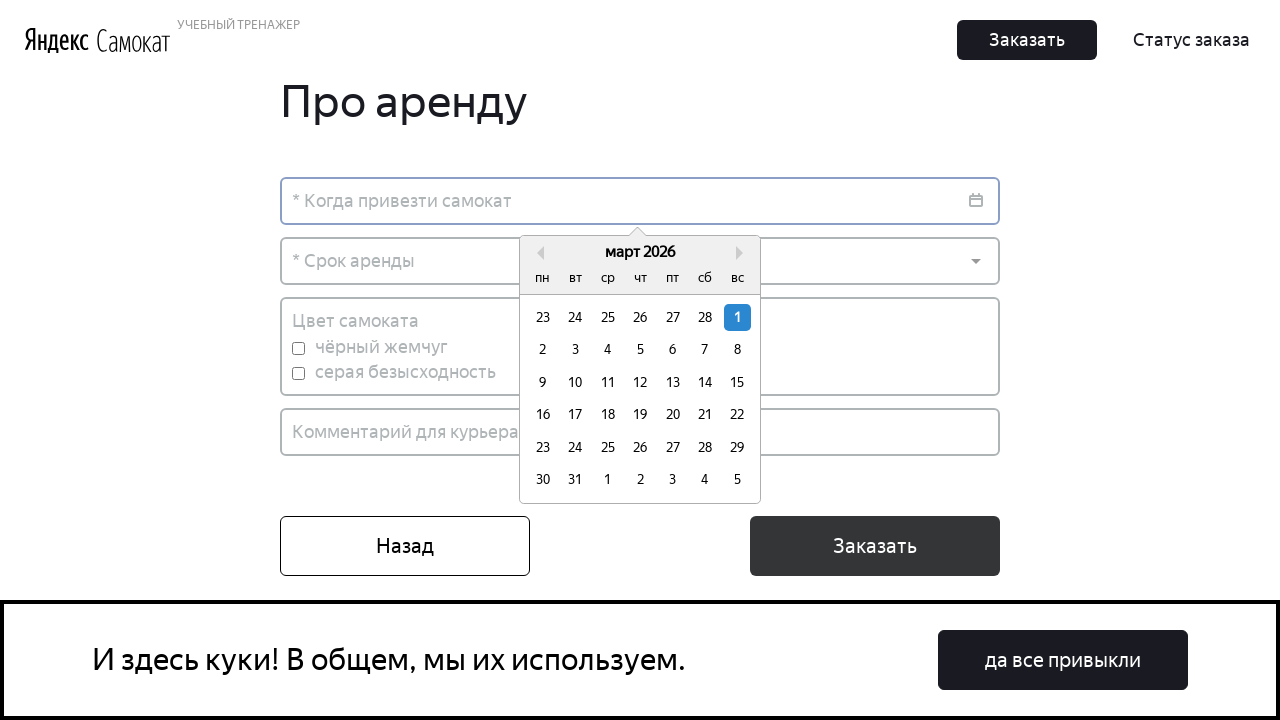

Clicked next month button in date picker at (743, 253) on xpath=.//div[@class='react-datepicker']/button[2]
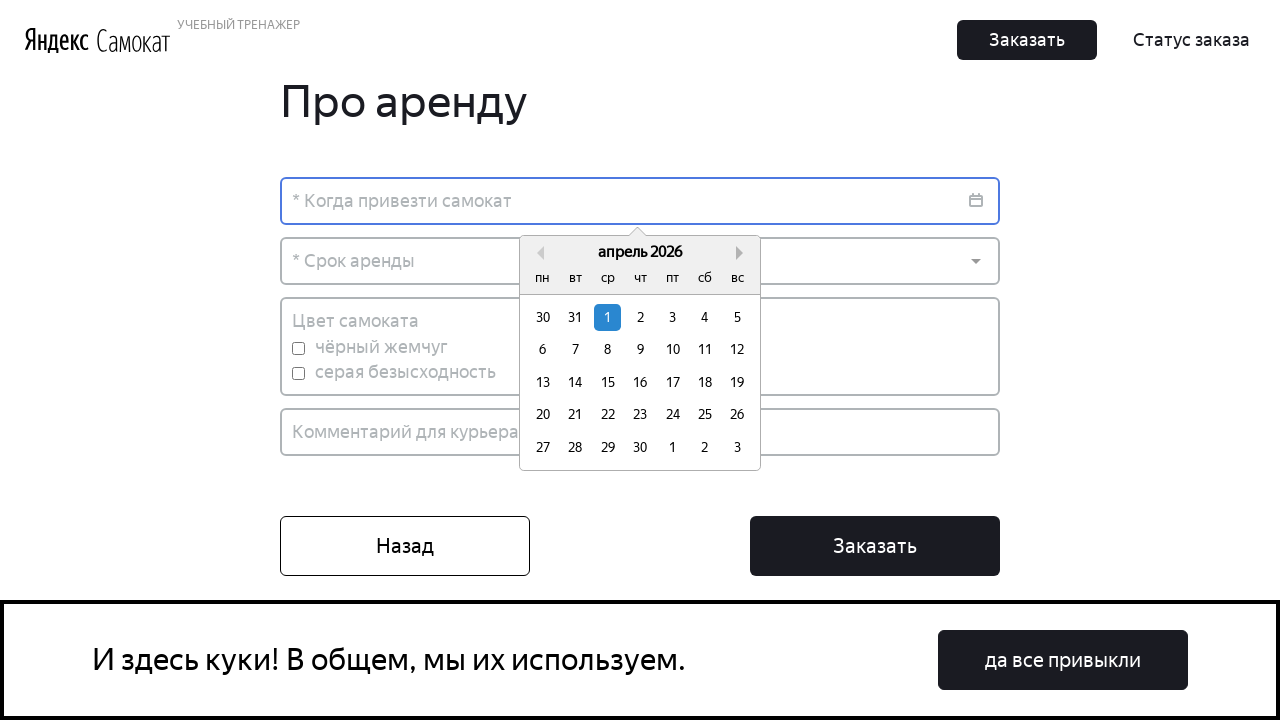

Selected 16th day from date picker at (640, 383) on .react-datepicker__day--016
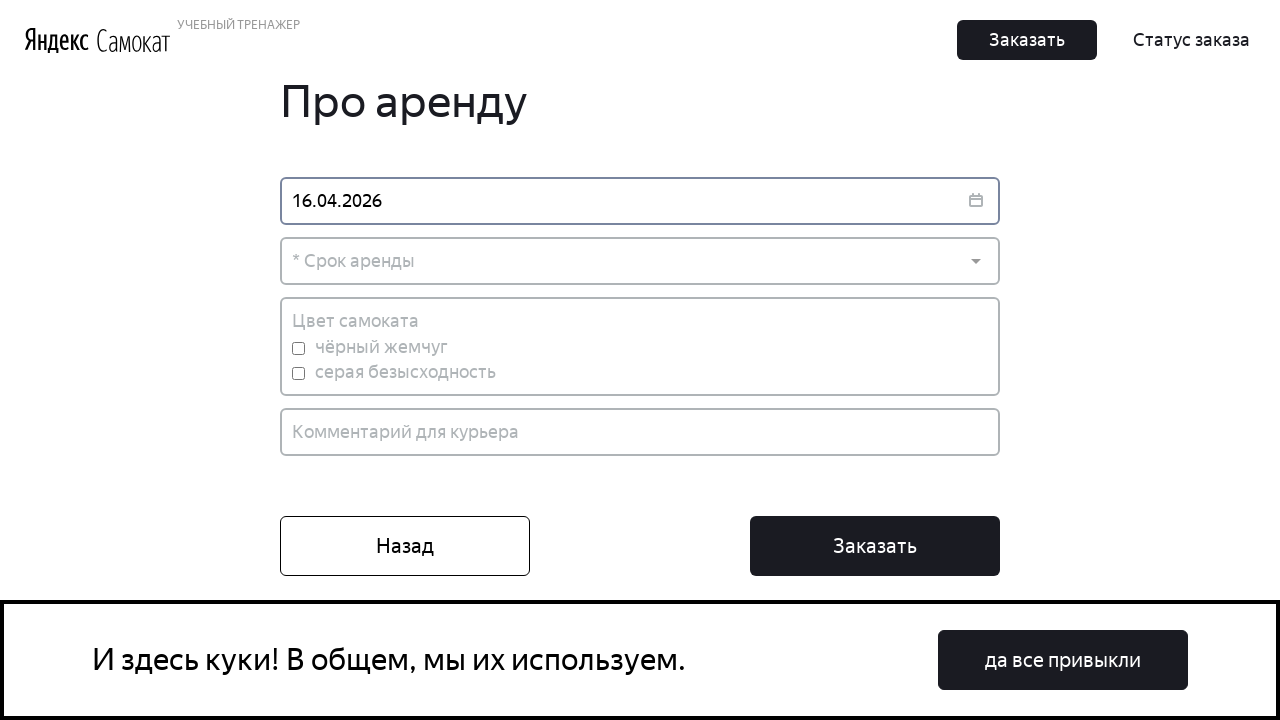

Clicked rental period dropdown field at (640, 261) on xpath=.//div[@id='root']/div/div[2]/div/div[2]/div/div
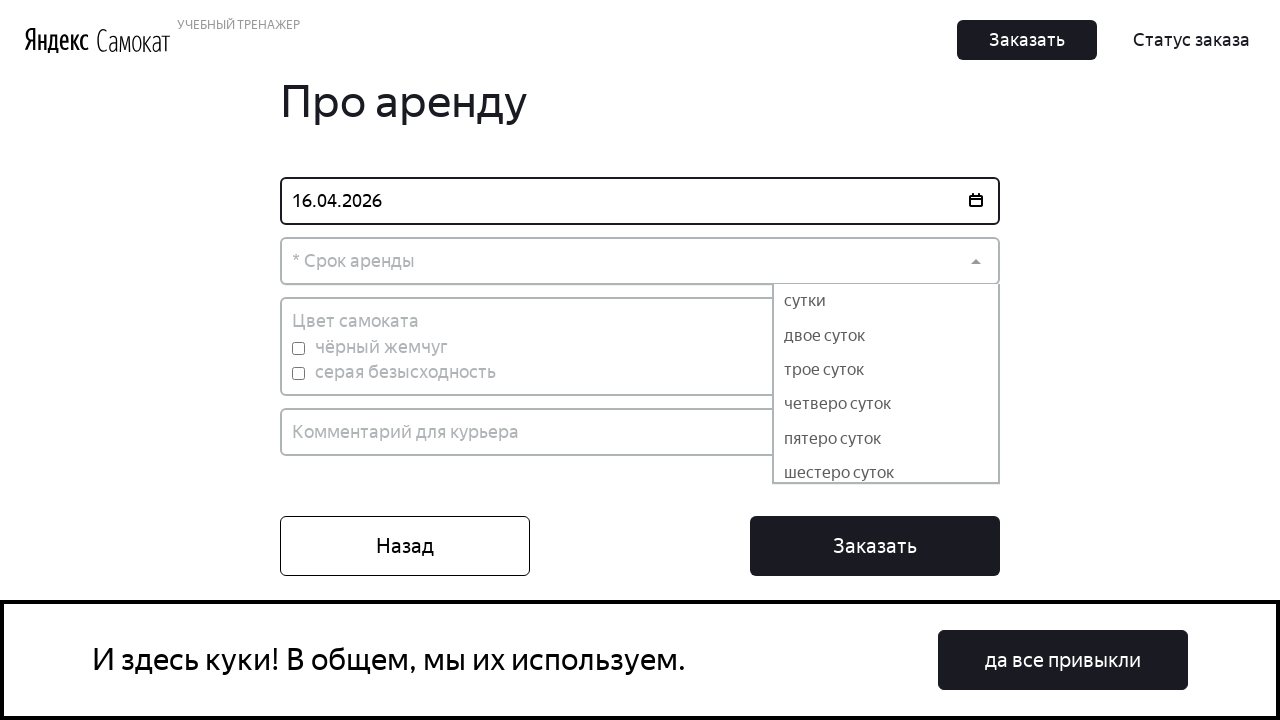

Selected first rental period option at (886, 301) on xpath=.//div[@class='Dropdown-option'][1]
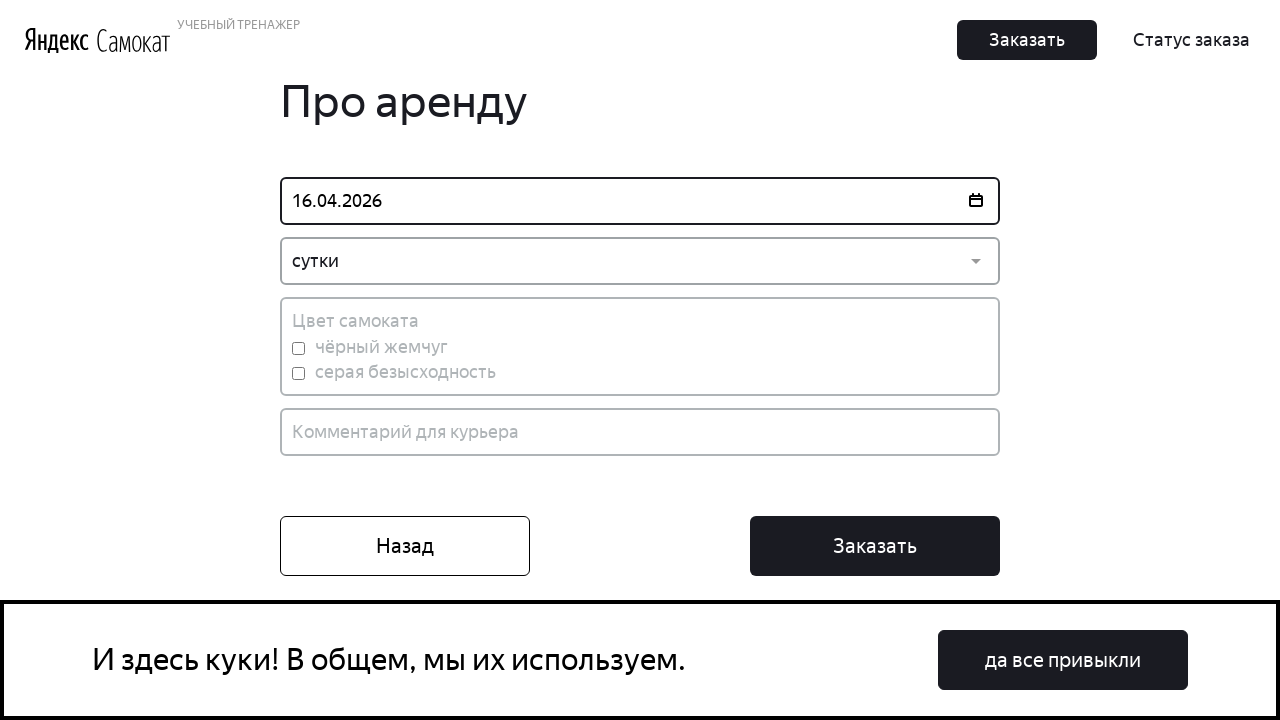

Selected black color for scooter at (298, 348) on #black
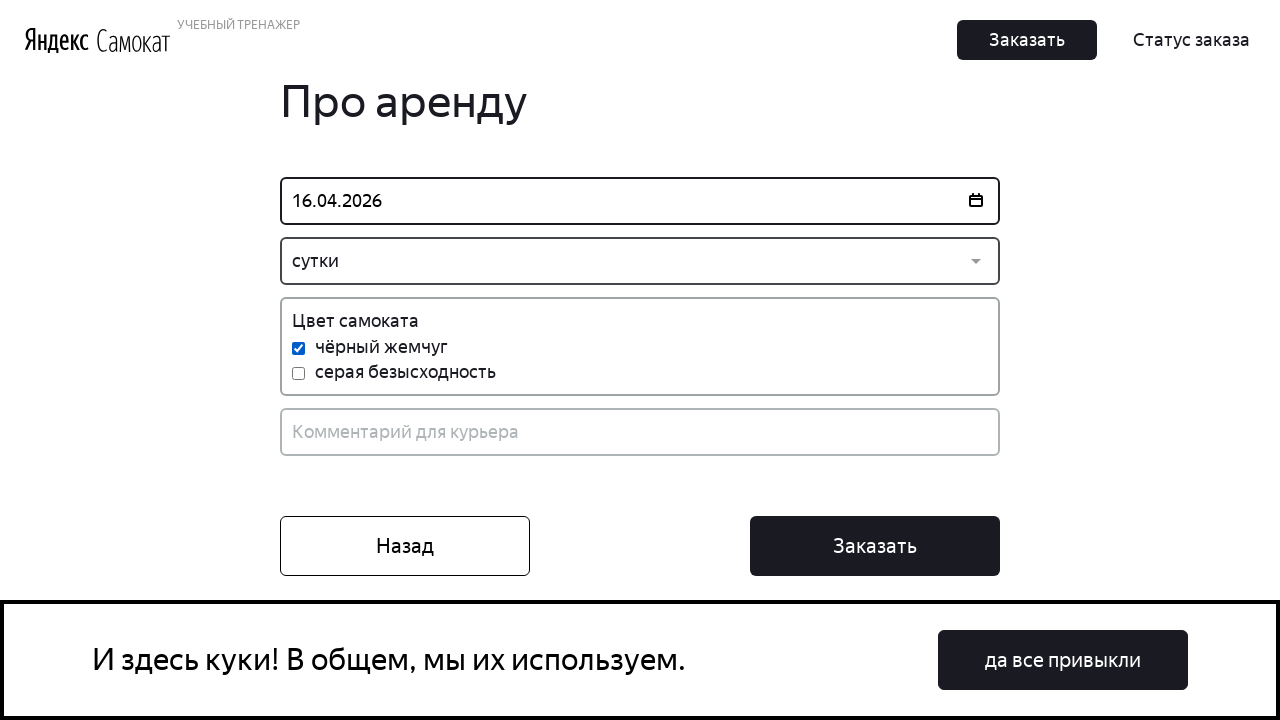

Filled comment field with 'Не звонить!' on xpath=.//div[@id='root']/div/div[2]/div[2]/div[4]/input
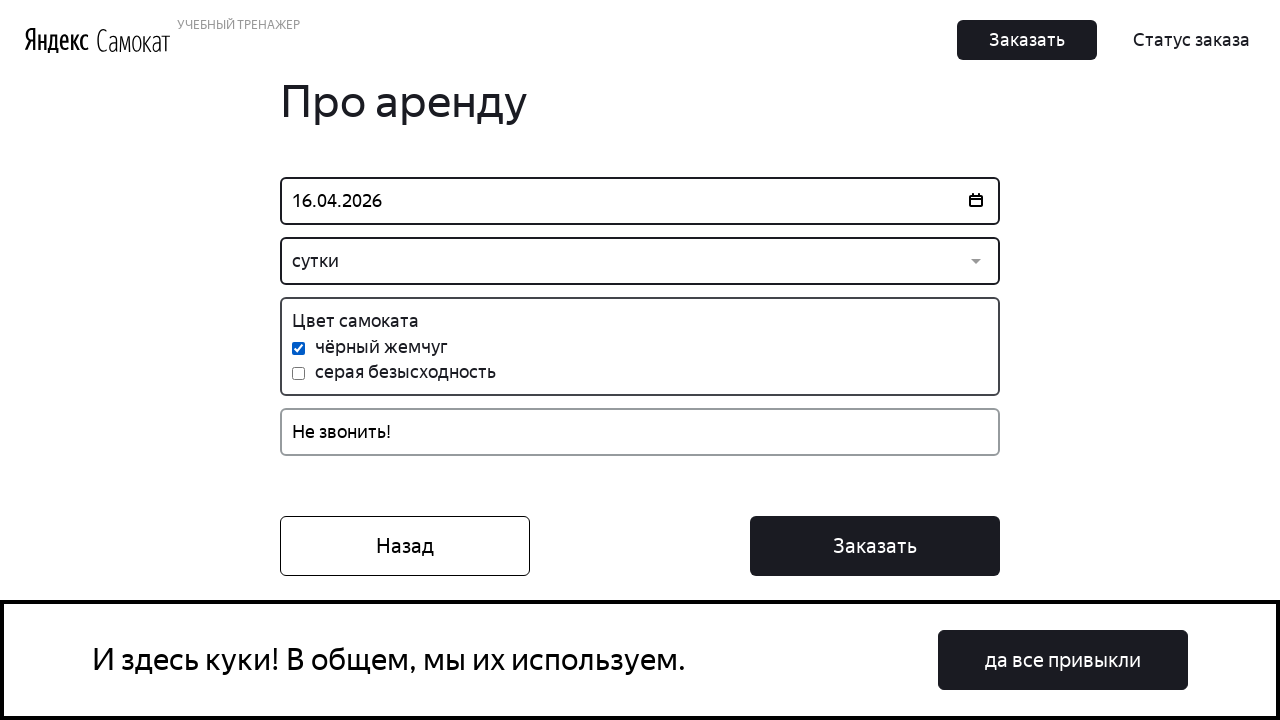

Clicked 'Order' button to submit order at (875, 546) on xpath=.//div[@id='root']/div/div[2]/div[3]/button[2]
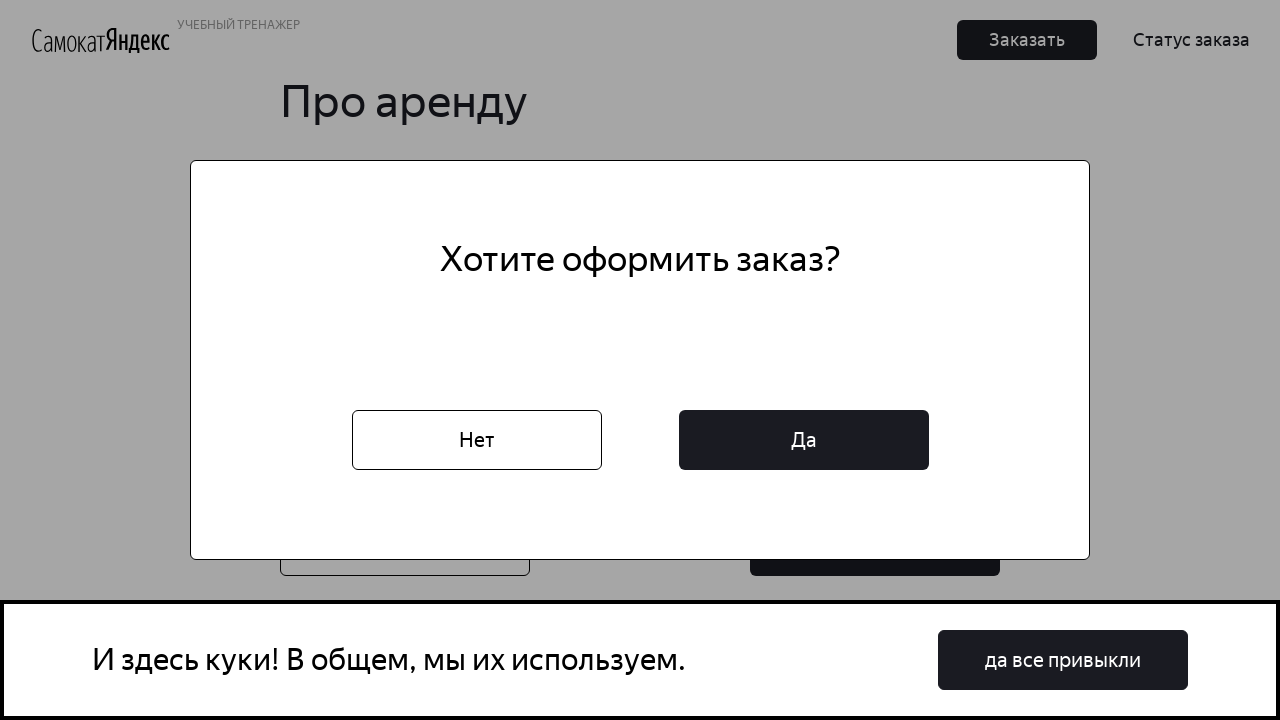

Confirmation dialog appeared
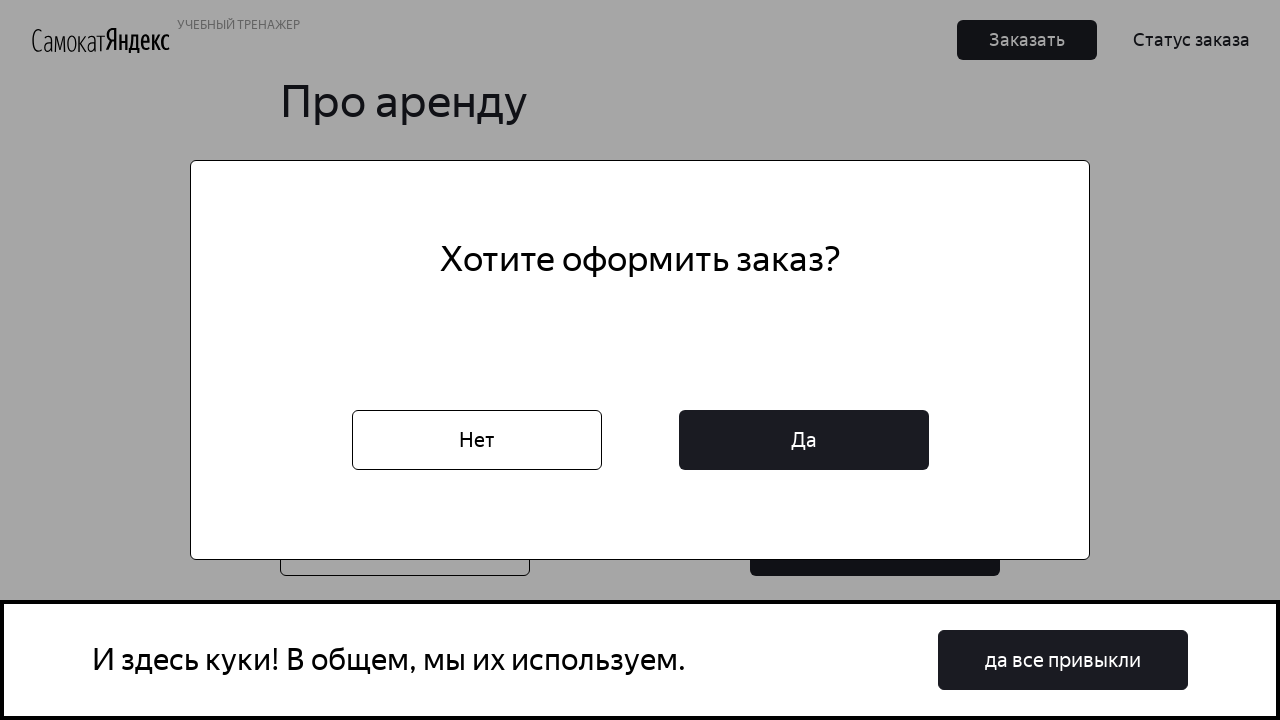

Clicked 'Yes' button to confirm order at (804, 440) on xpath=.//div[@id='root']/div/div[2]/div[5]/div[2]/button[2]
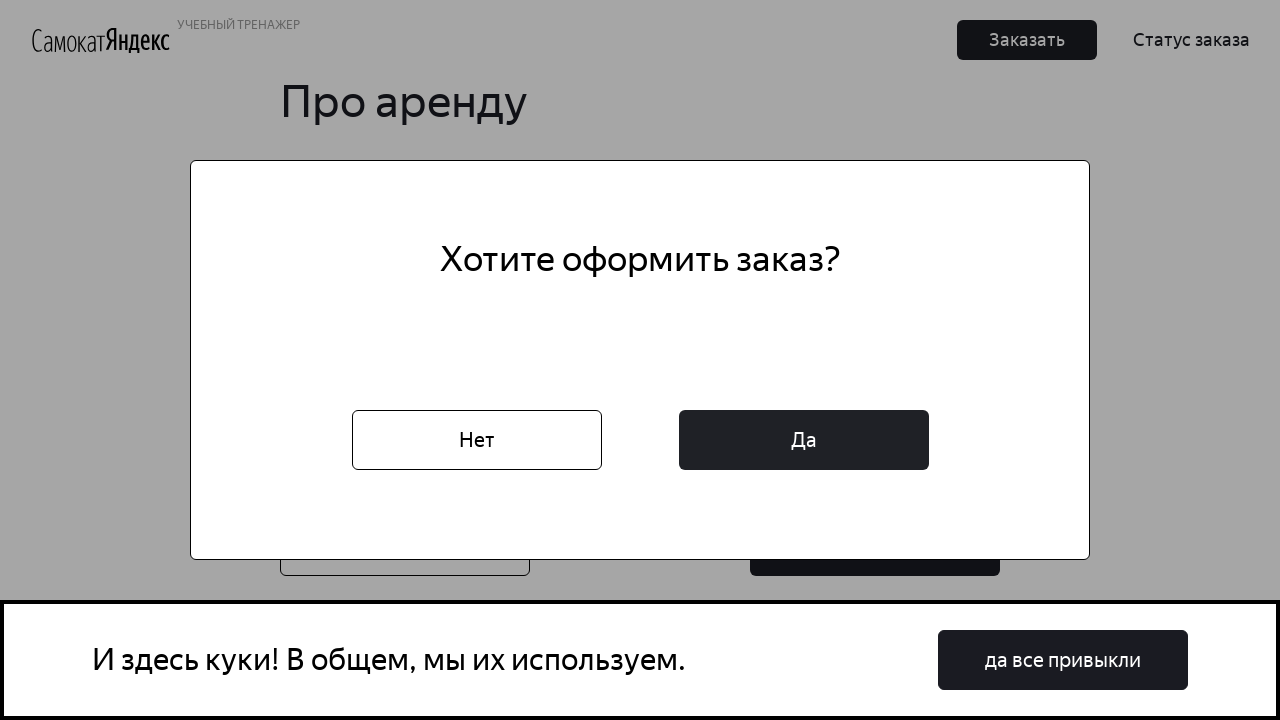

Order confirmation modal displayed - order successfully placed
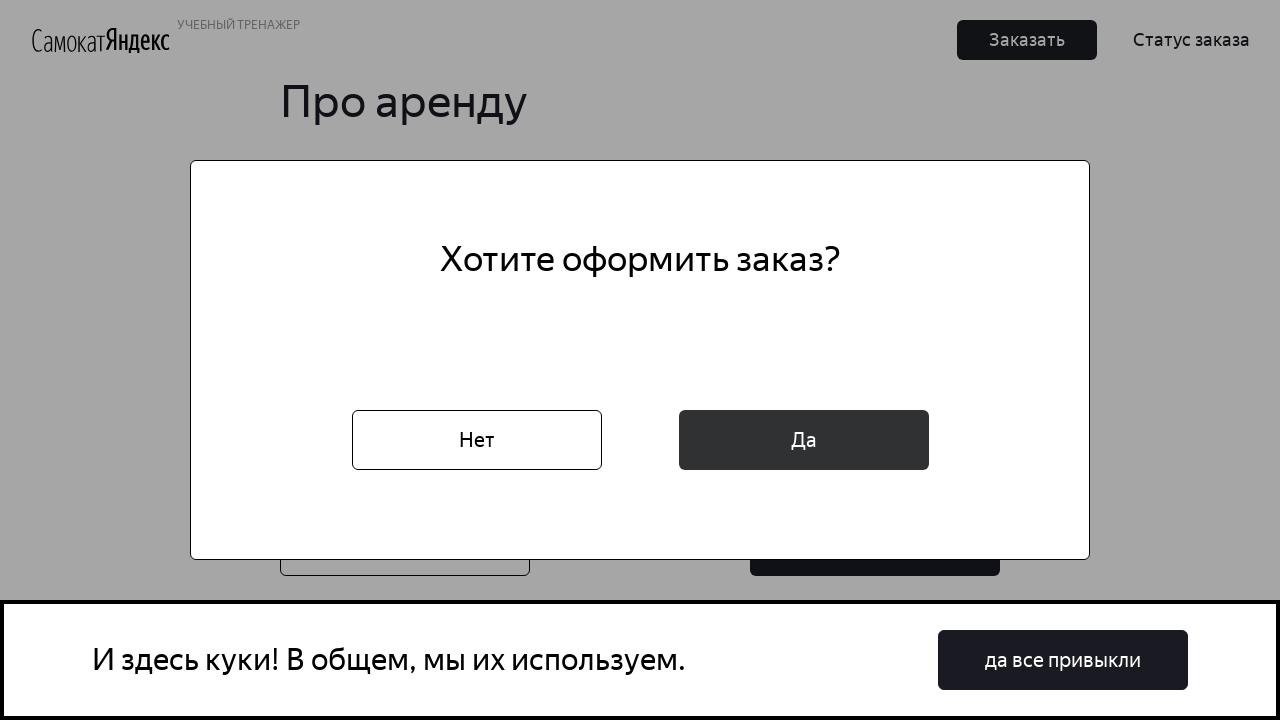

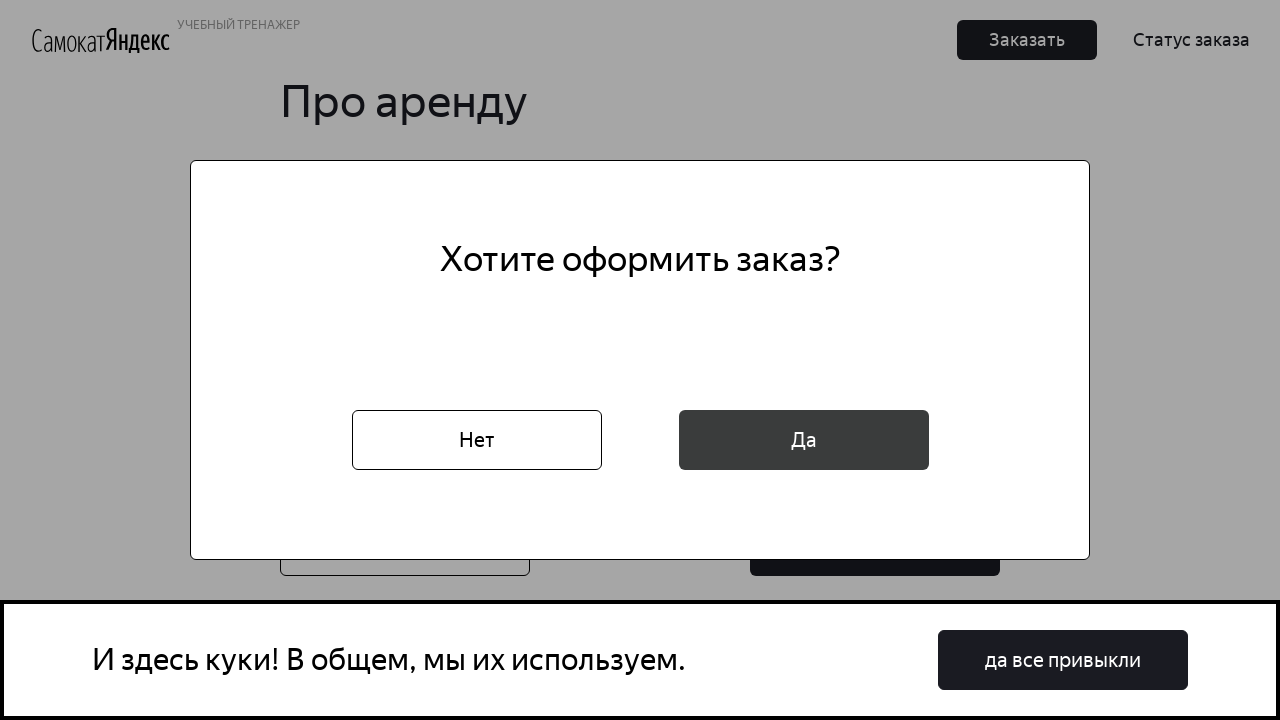